Navigates to Walmart website and verifies that the page title contains the expected domain name

Starting URL: https://walmart.com

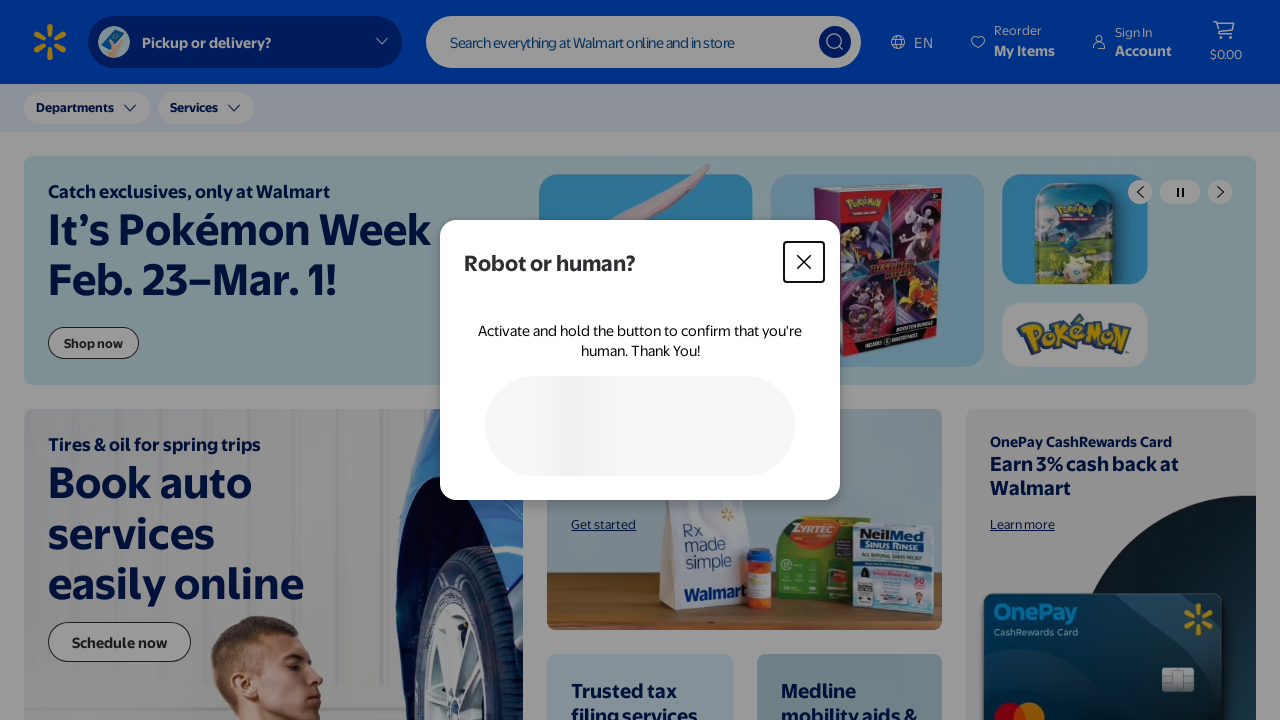

Waited for page to reach domcontentloaded state
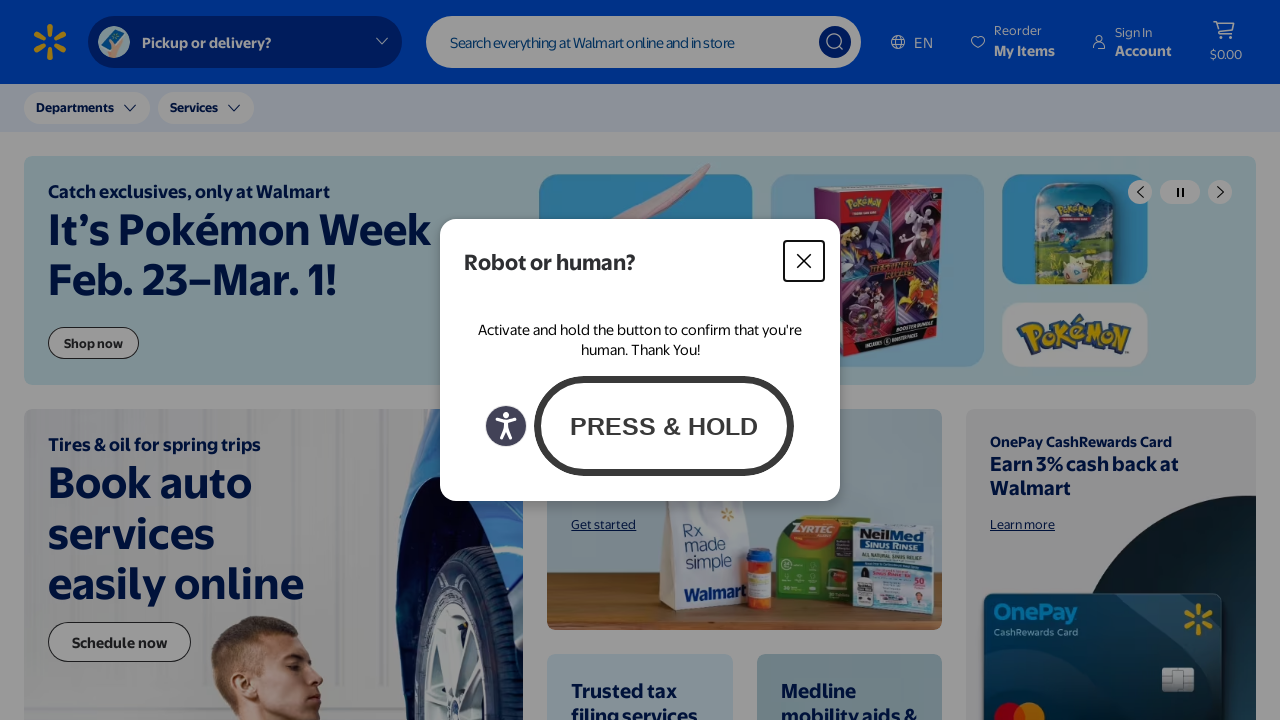

Retrieved and normalized page title
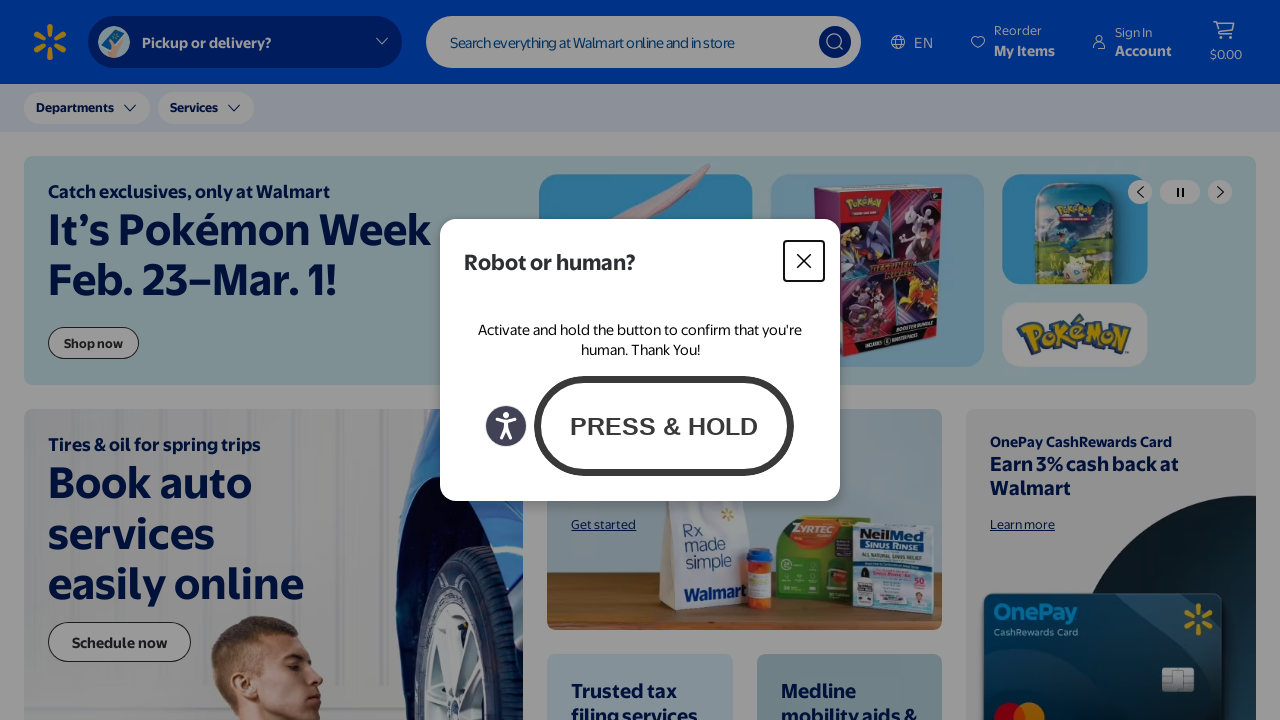

Verified that page title contains 'walmart' domain reference
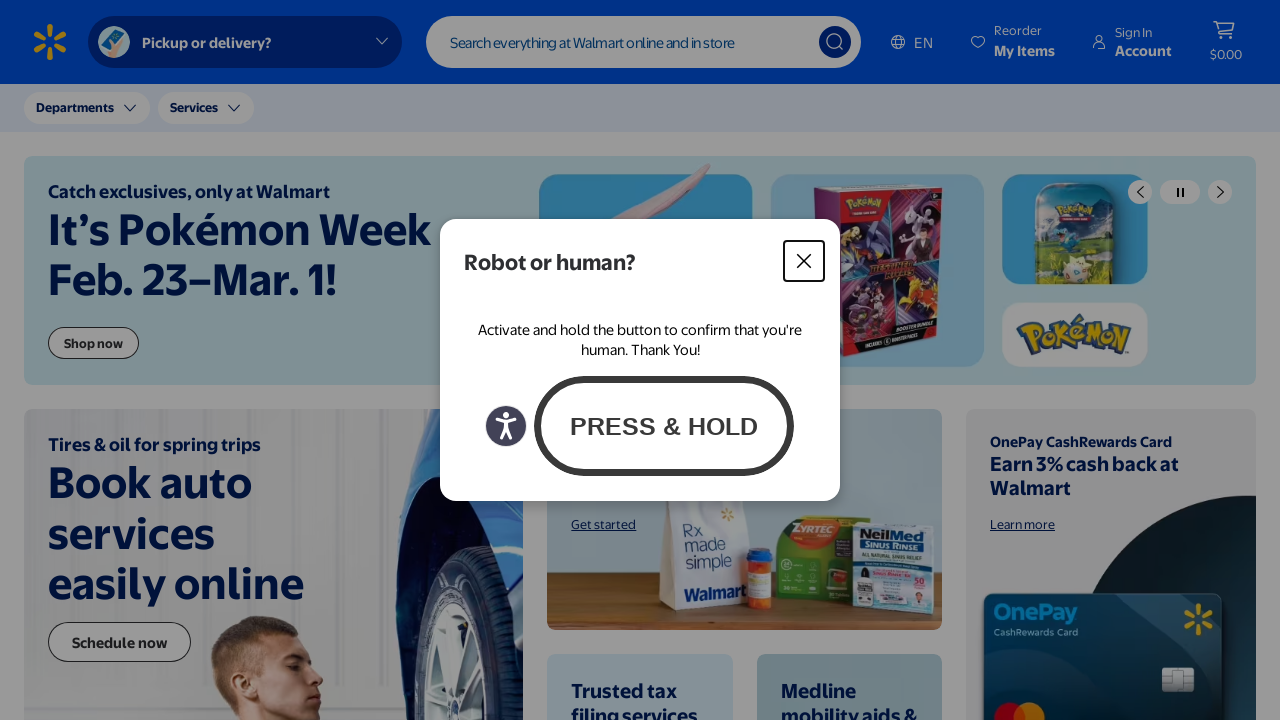

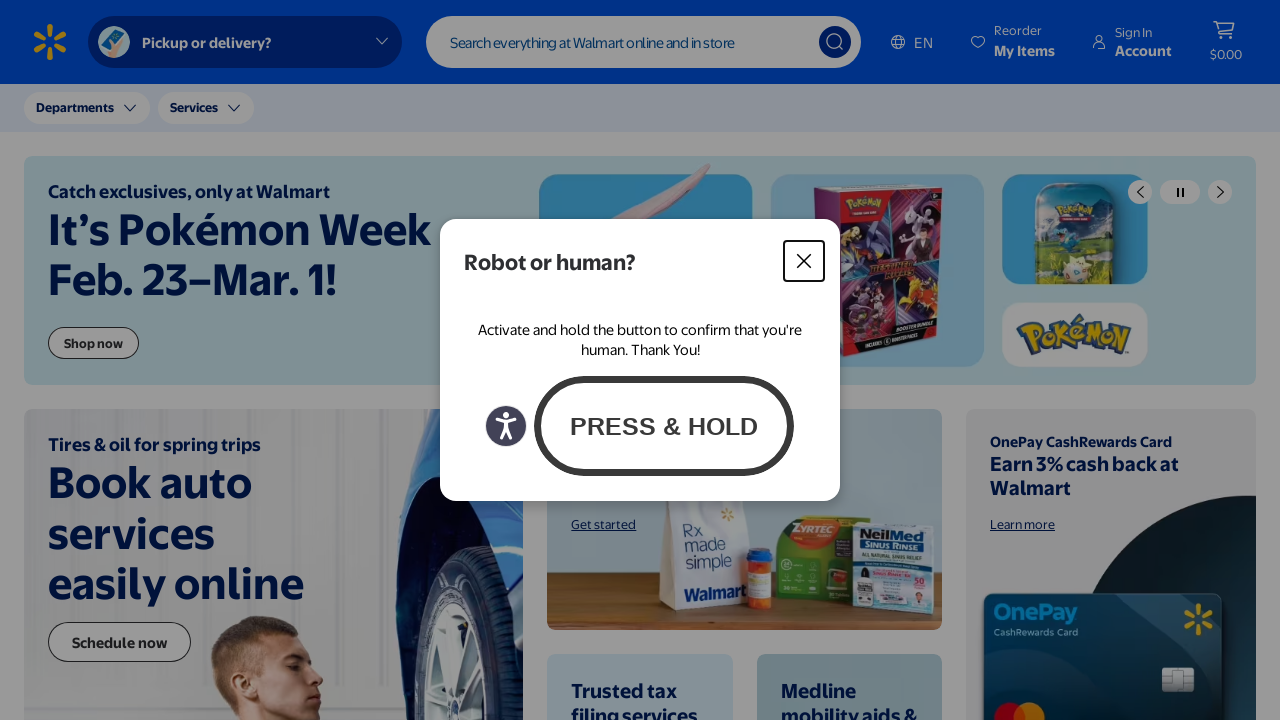